Tests handling of JavaScript prompt dialogs by clicking a button that triggers a prompt, entering text, and accepting it.

Starting URL: https://testpages.eviltester.com/styled/alerts/alert-test.html

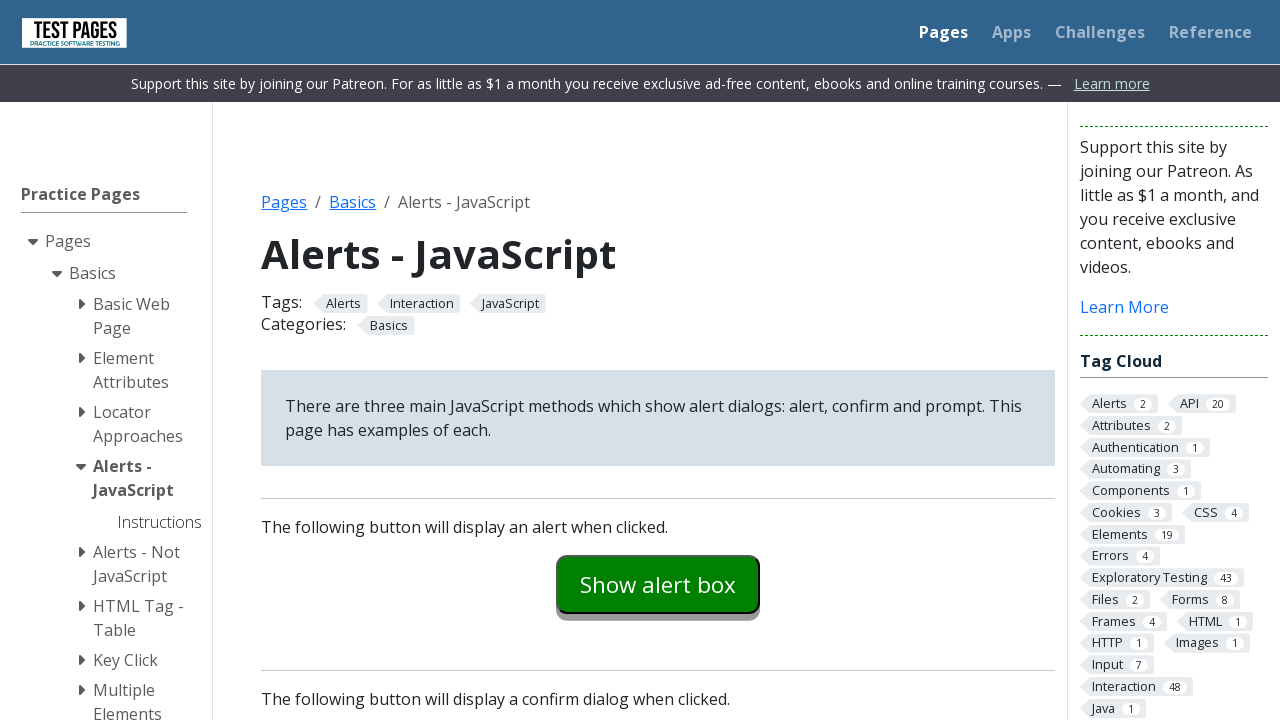

Set up dialog handler to accept prompt dialogs with 'hello' input
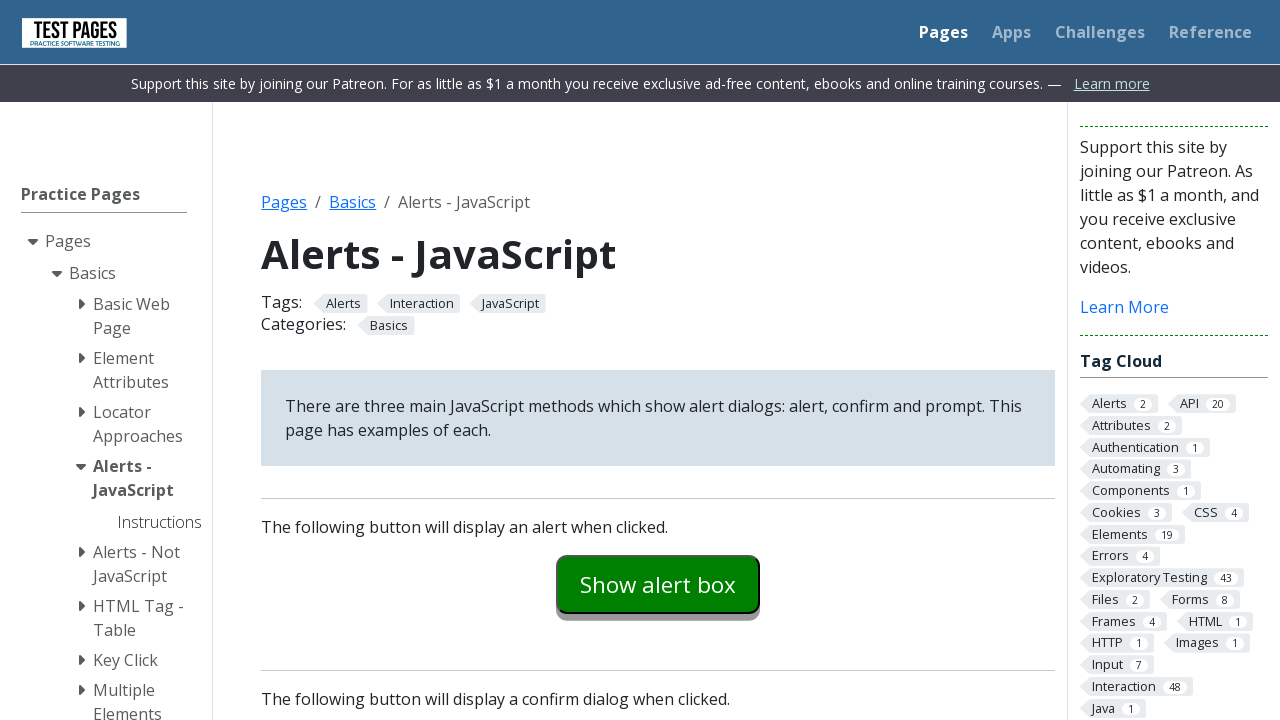

Located 'Show prompt box' button
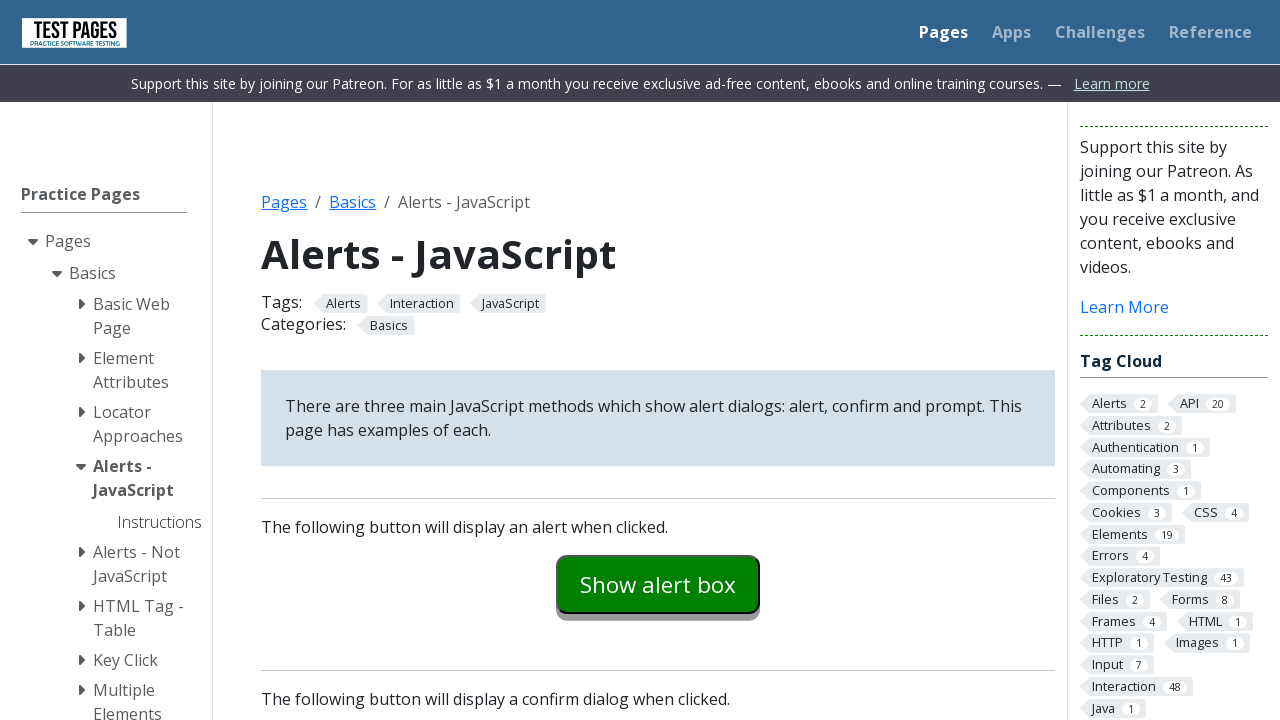

Scrolled button into view if needed
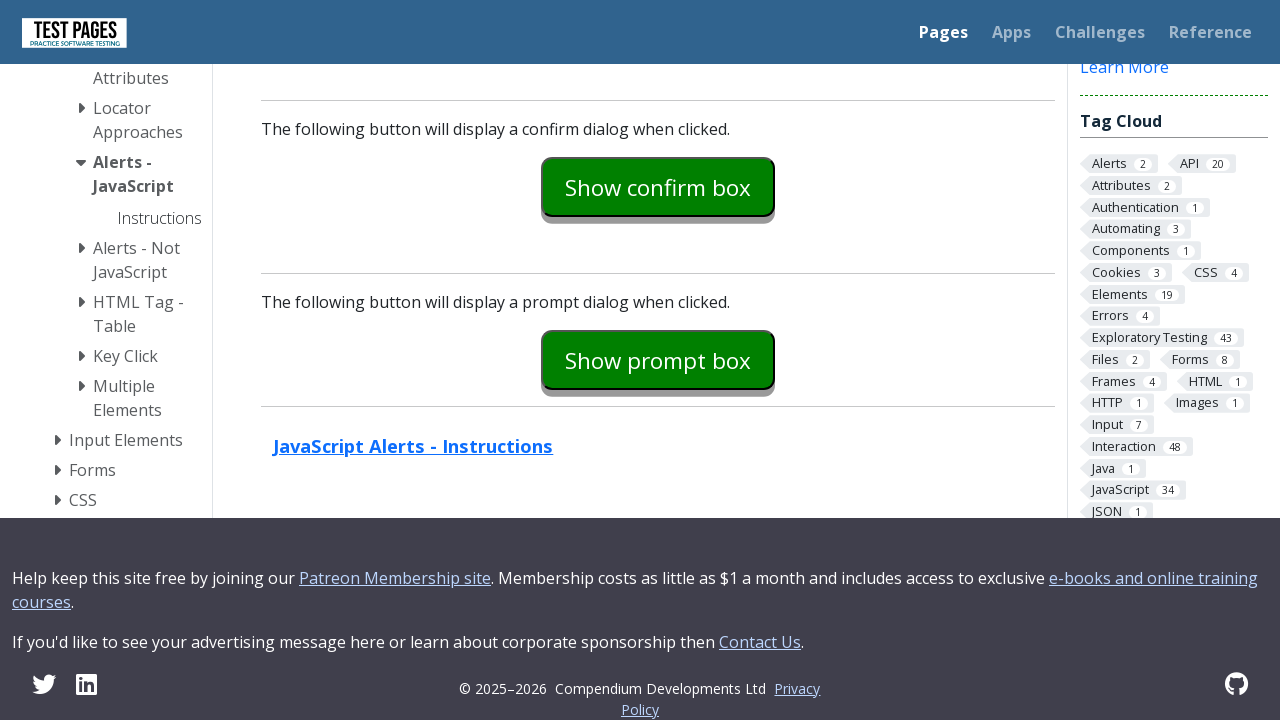

Clicked 'Show prompt box' button to trigger JavaScript prompt dialog at (658, 360) on internal:text="Show prompt box"i
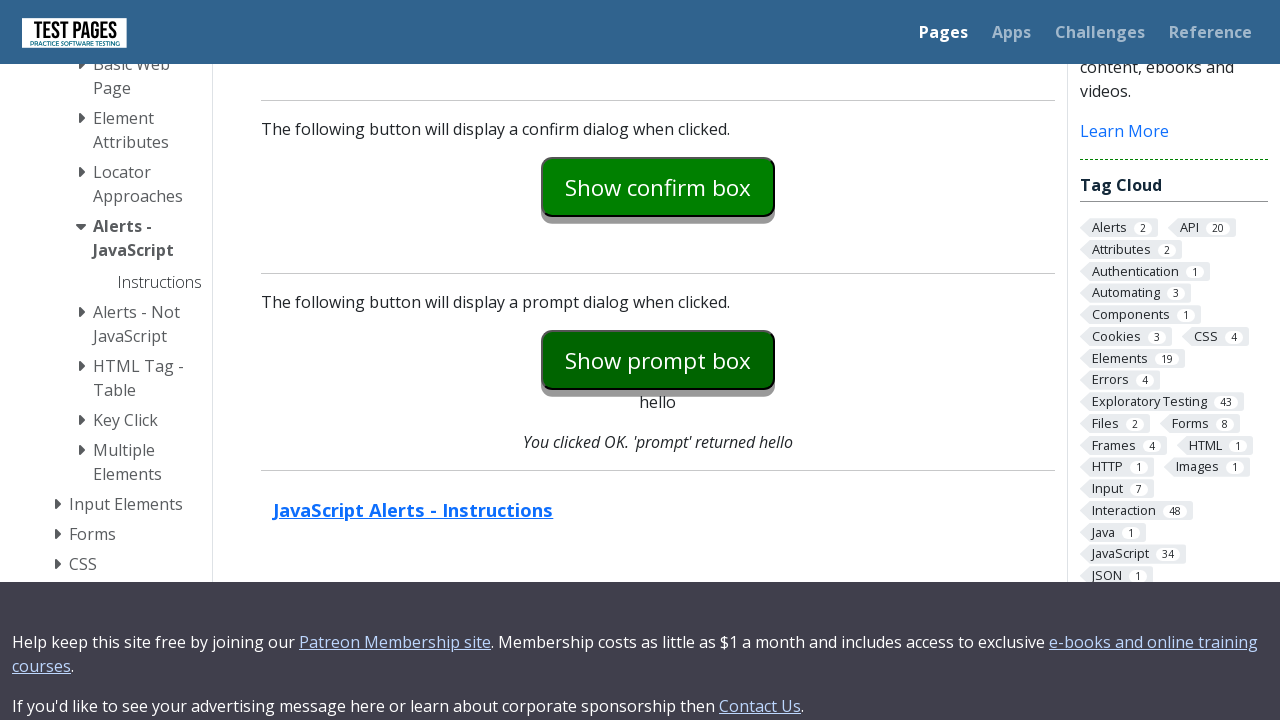

Waited 1 second for prompt dialog to be processed
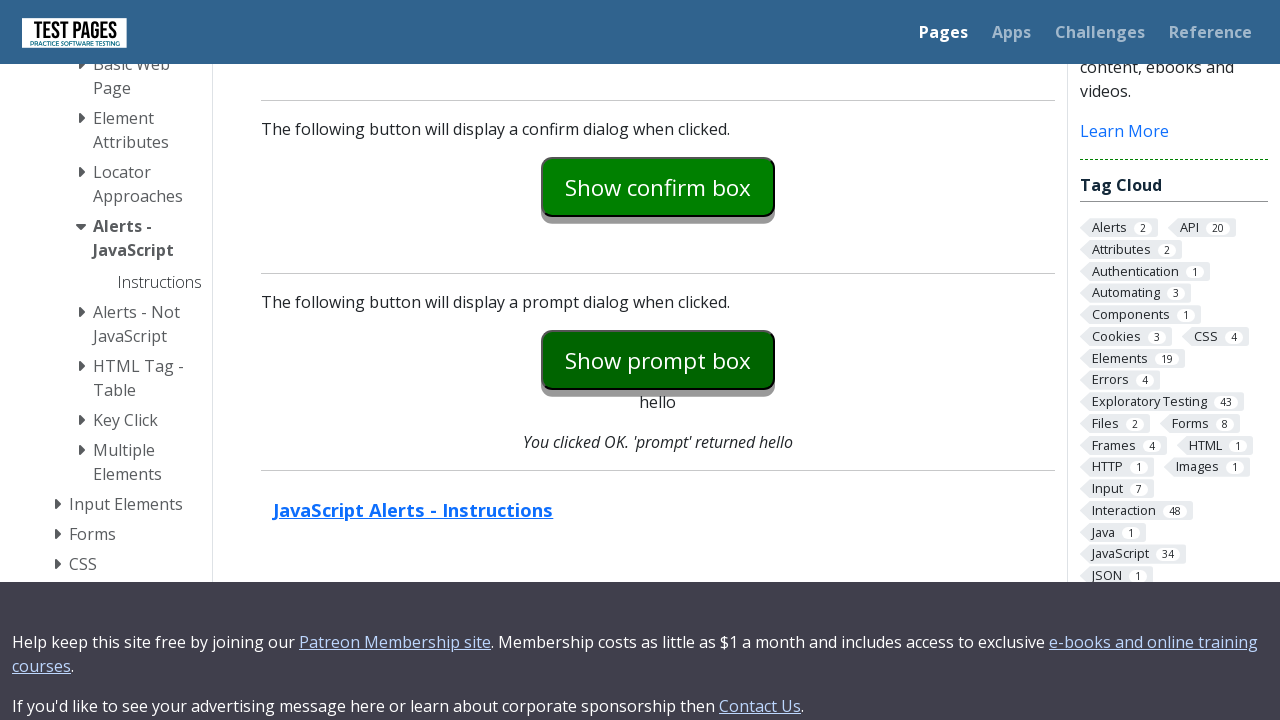

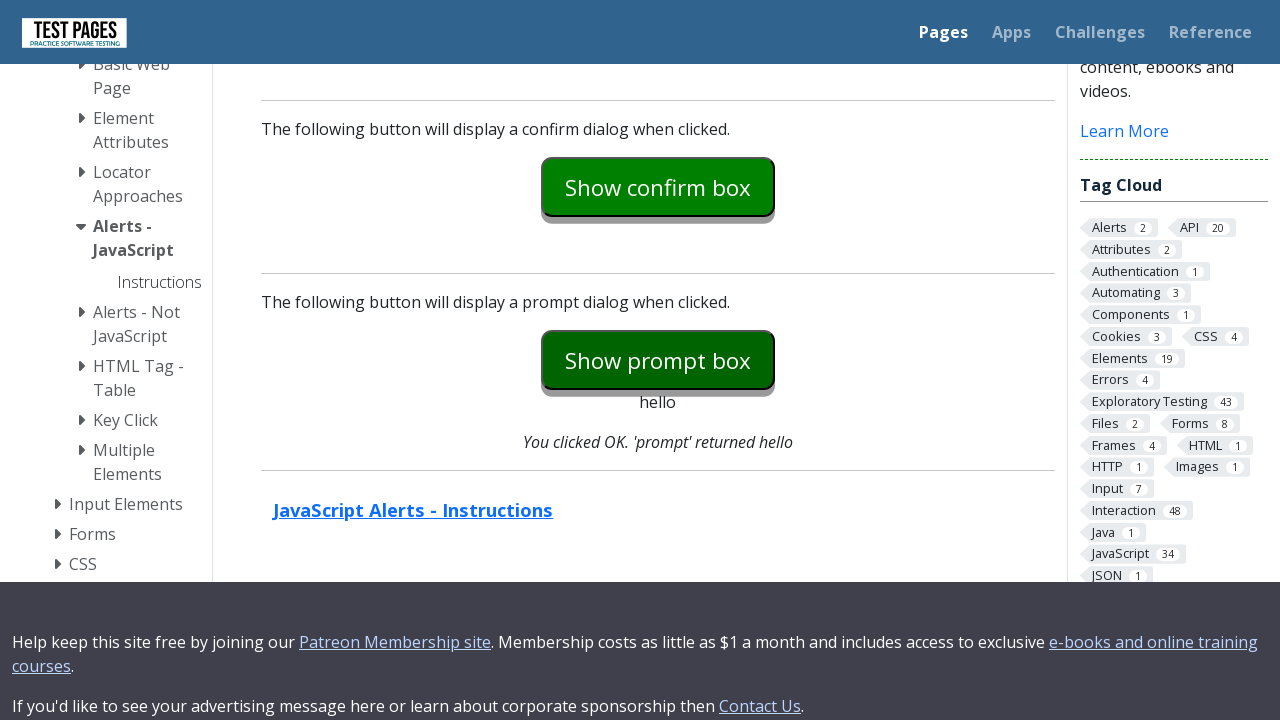